Navigates to a Padel 360 venue page on Hudle.in and clicks on a card element to view more details or booking options.

Starting URL: https://hudle.in/venues/padel-360-worli/496598

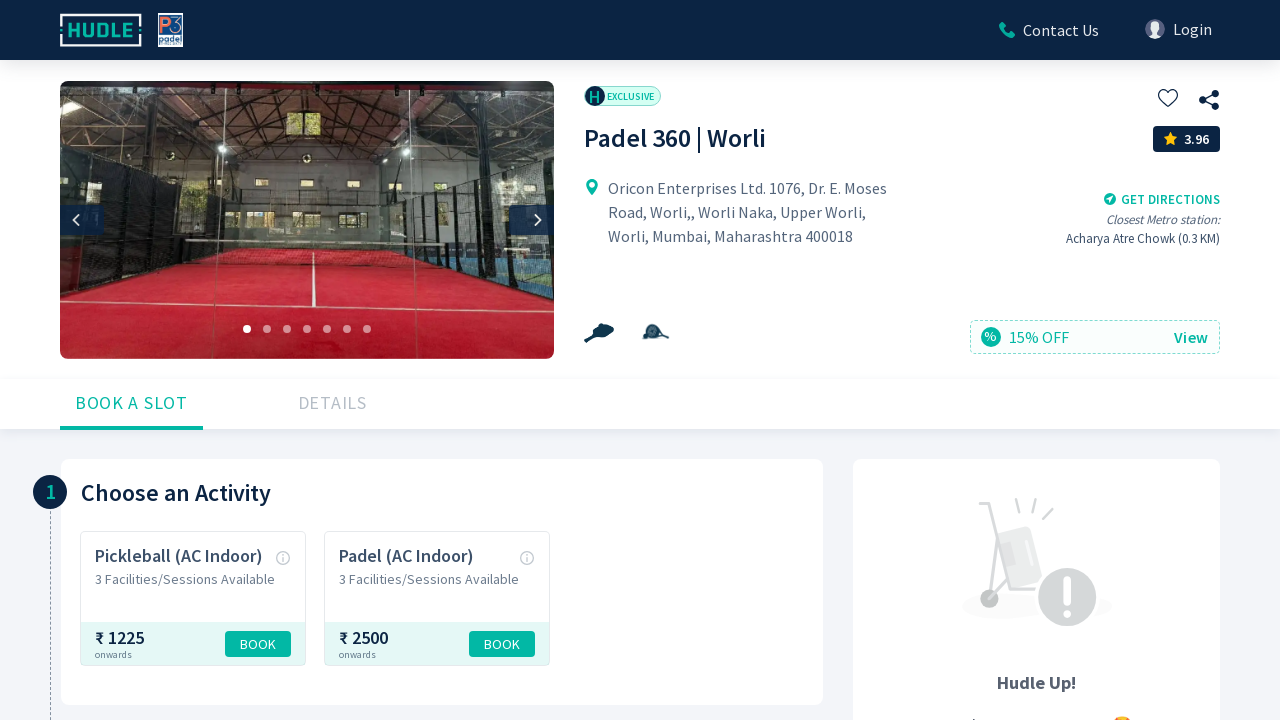

Clicked on the venue card body to view details/booking options at (442, 582) on div.card-body
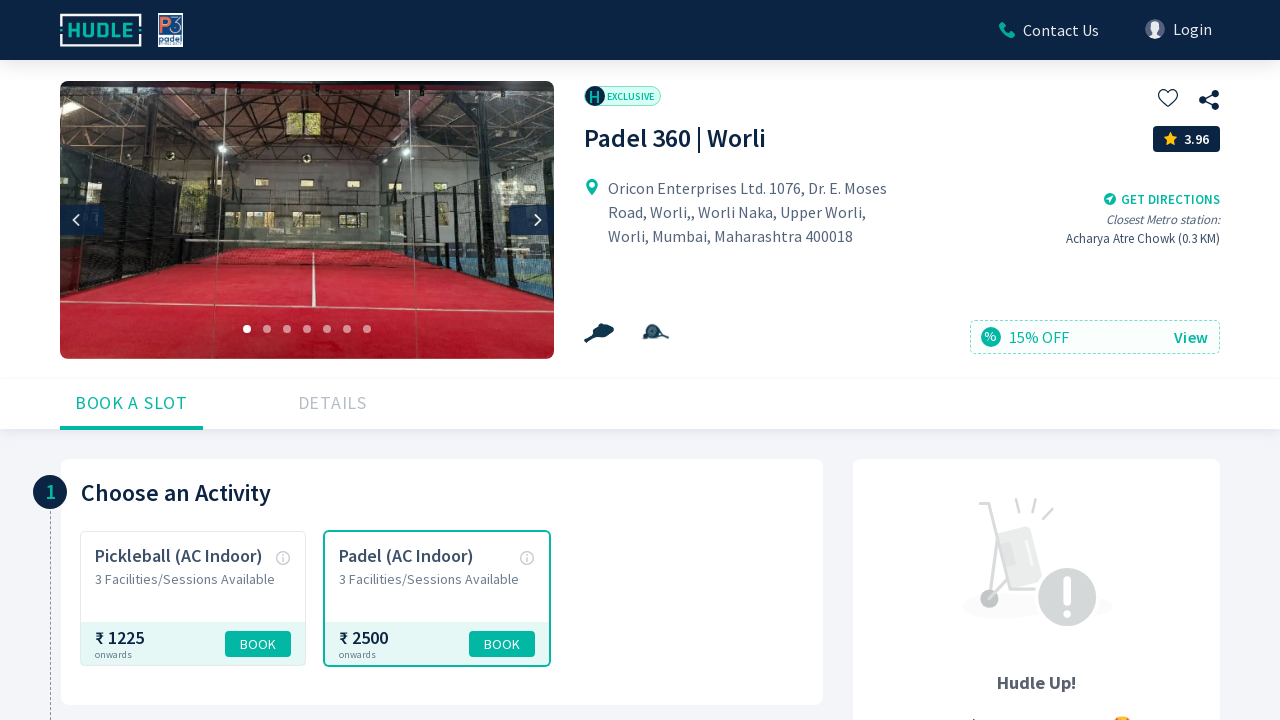

Waited 2 seconds for page/modal to load after clicking the card
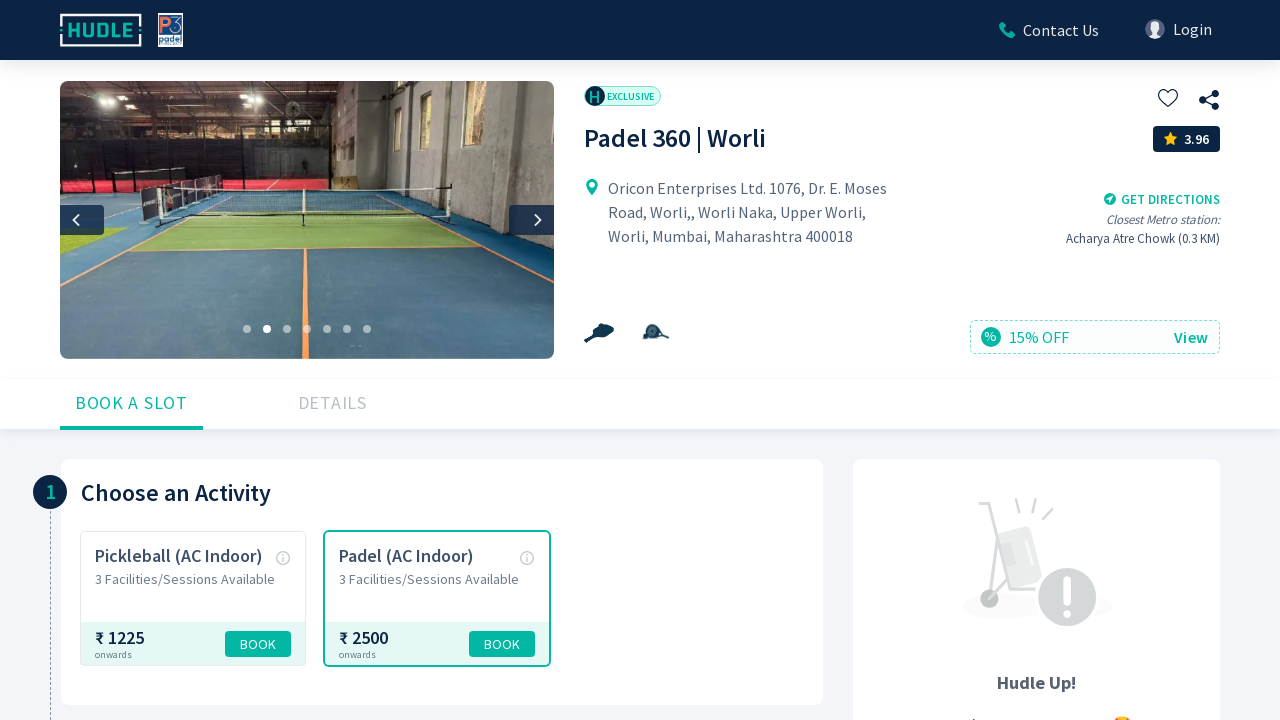

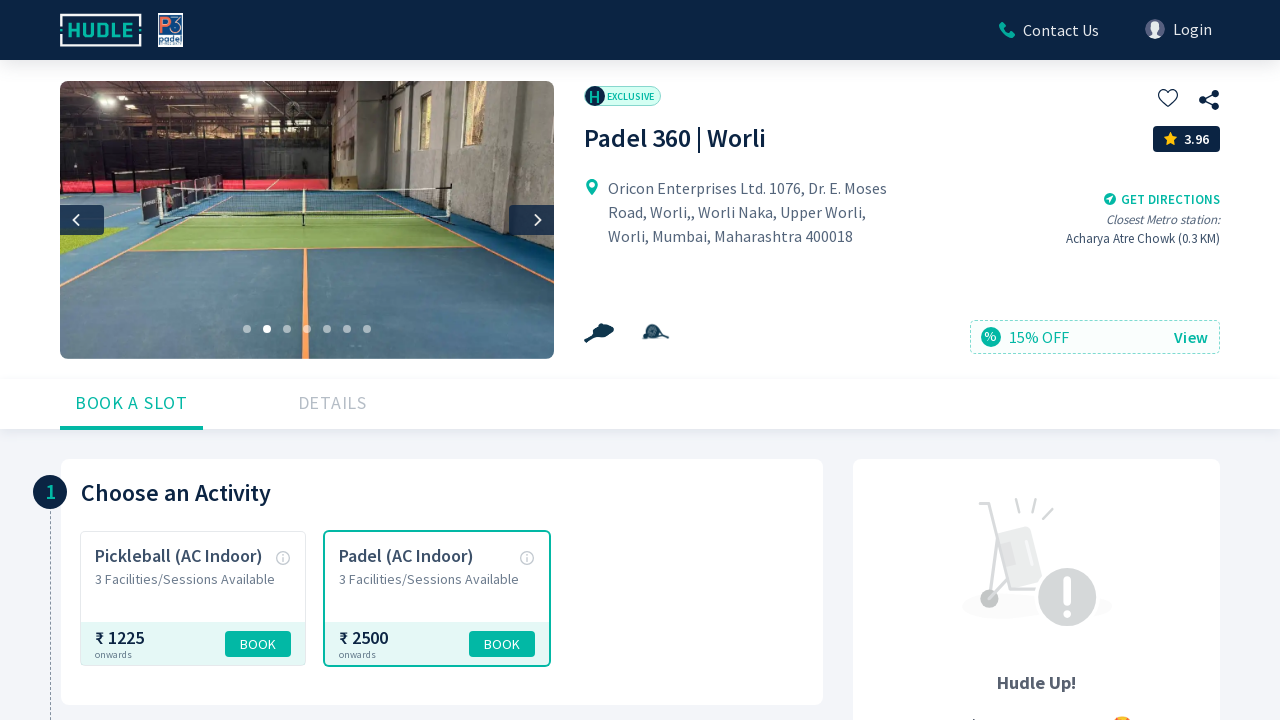